Verifies that the login button is displayed on the form

Starting URL: https://the-internet.herokuapp.com/

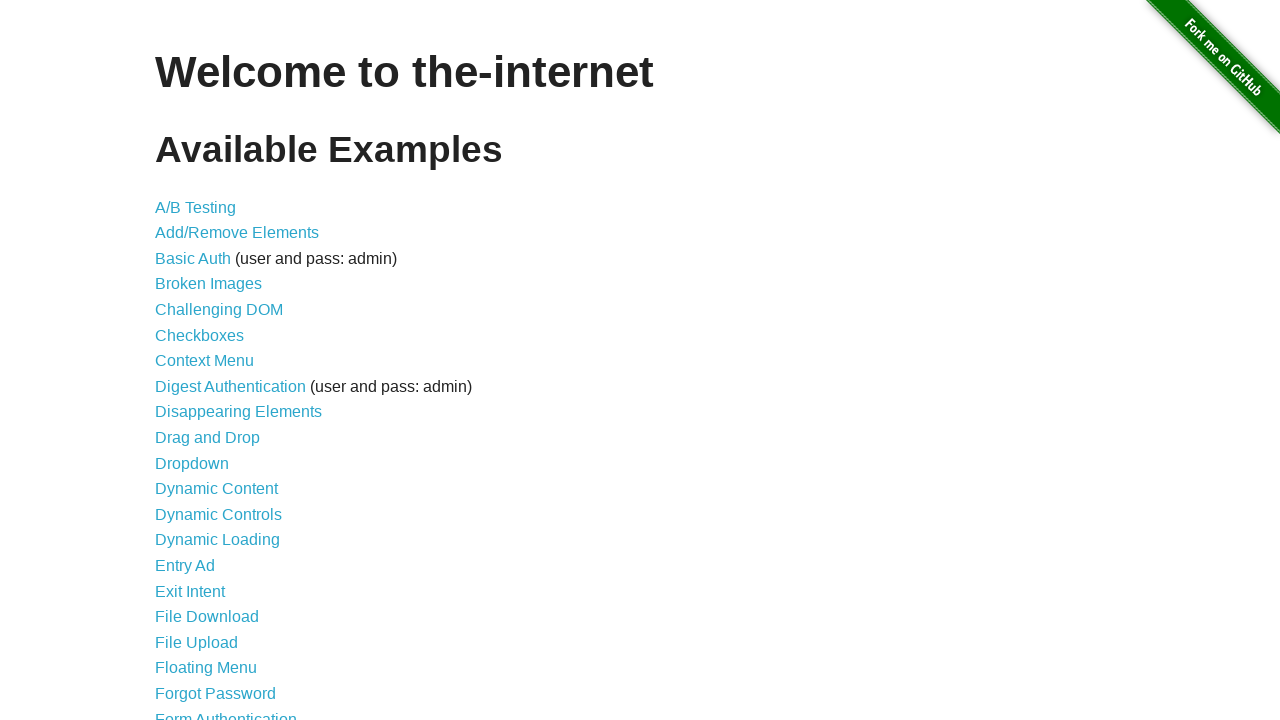

Clicked on Form Authentication link at (226, 712) on text=Form Authentication
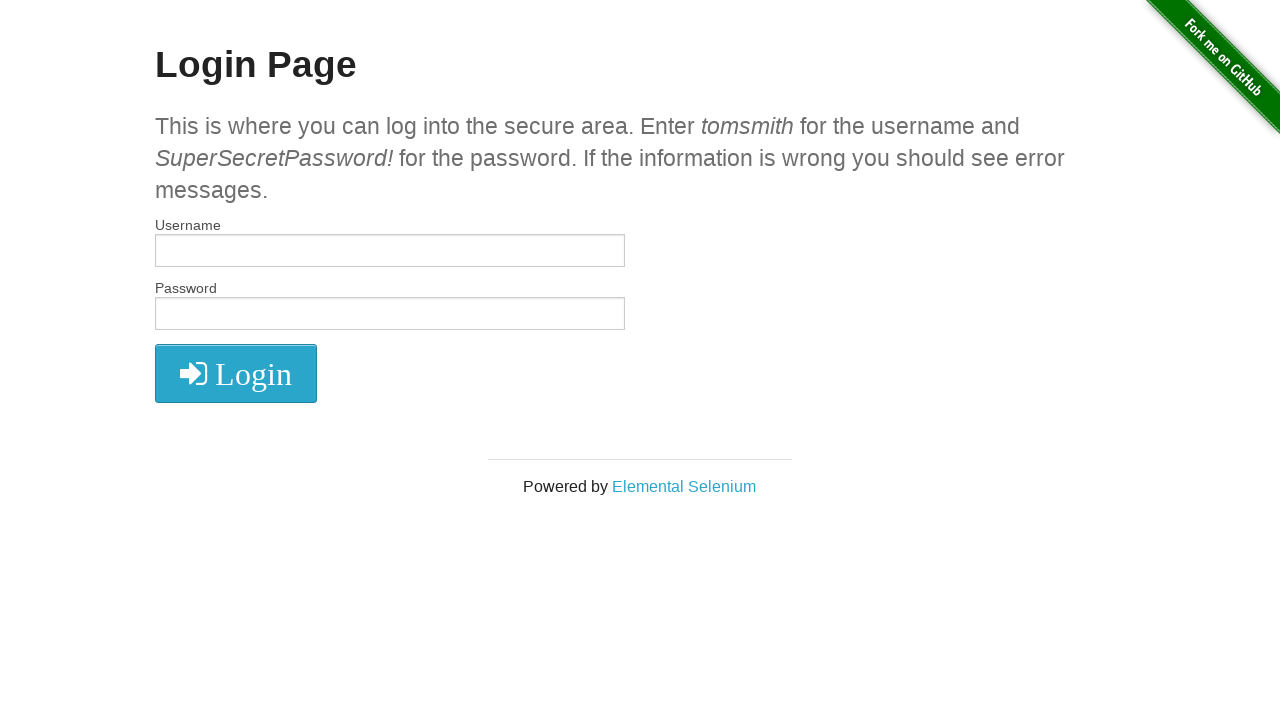

Located login button element
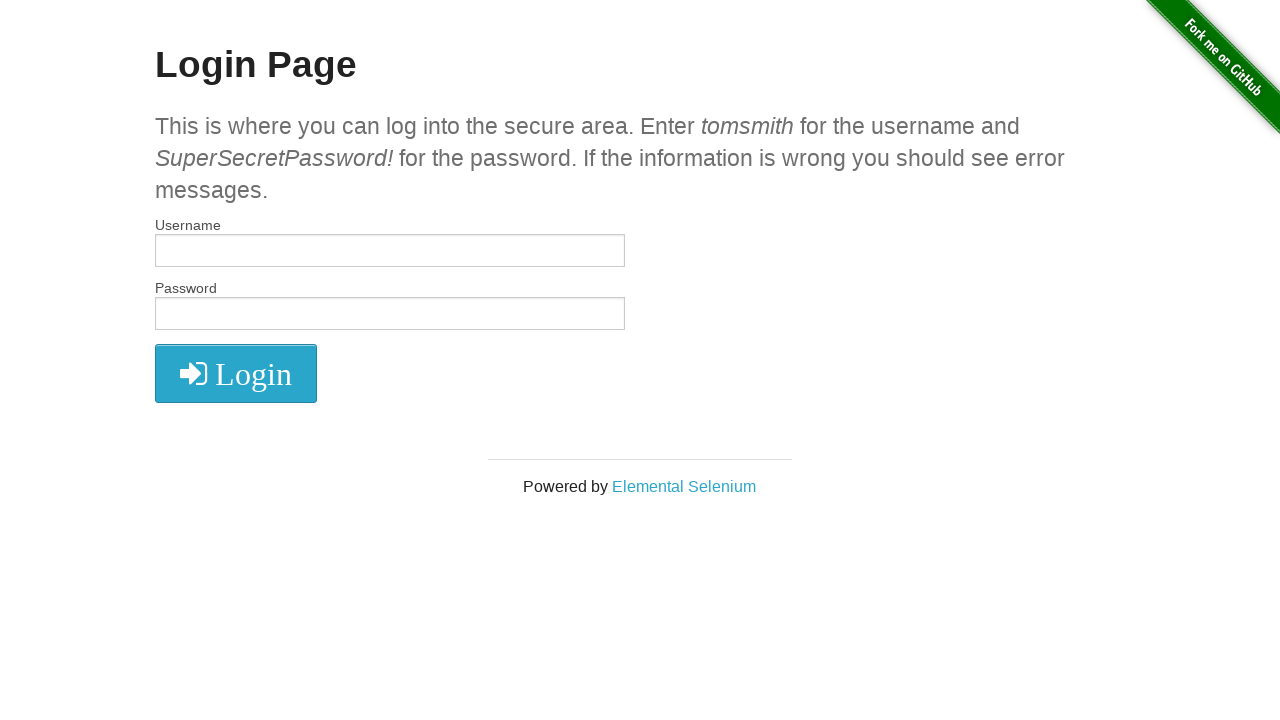

Verified that login button is displayed on the form
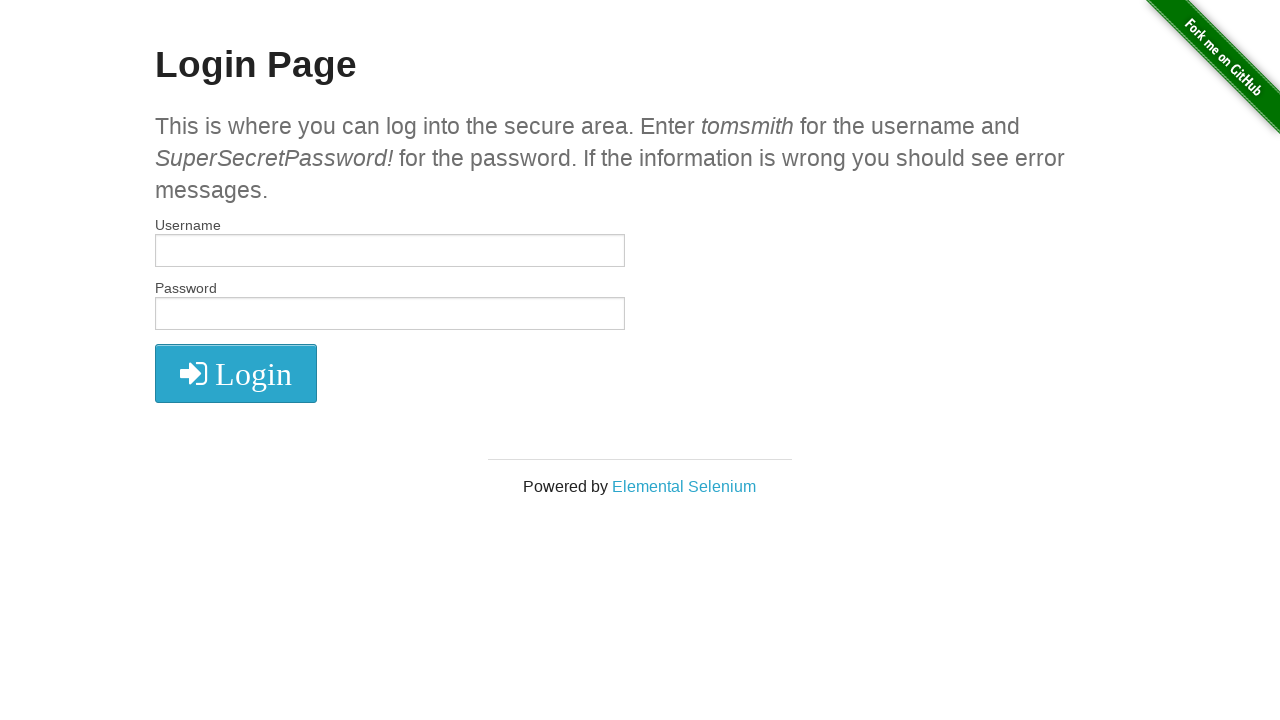

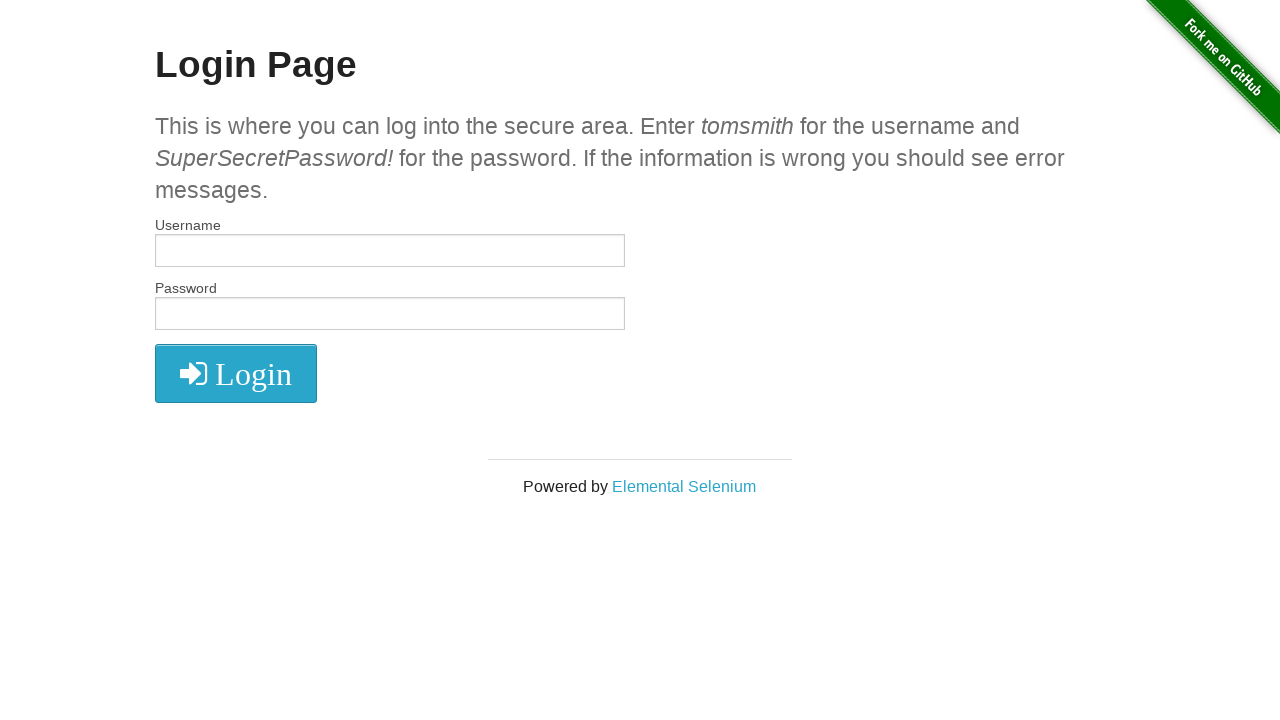